Tests adding a new task to the todo list by entering text and pressing Enter

Starting URL: https://todomvc.com/examples/react/dist/

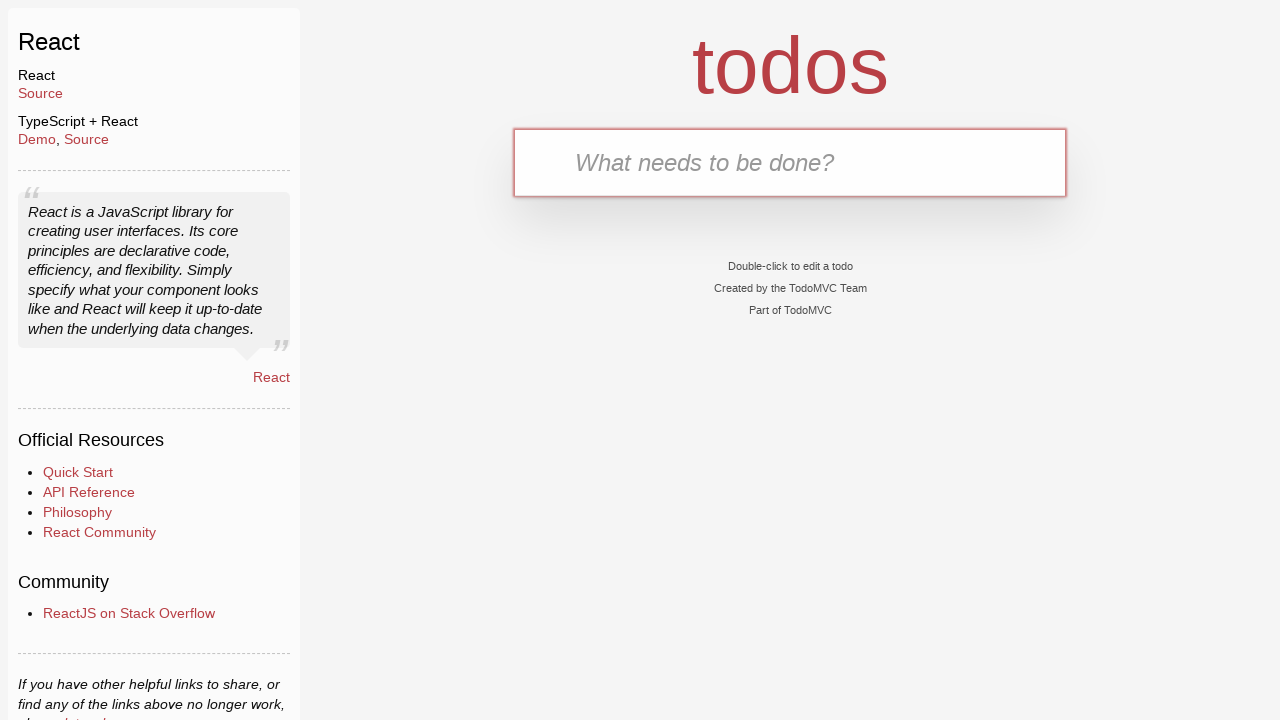

Filled new todo input field with 'Test Task' on .new-todo
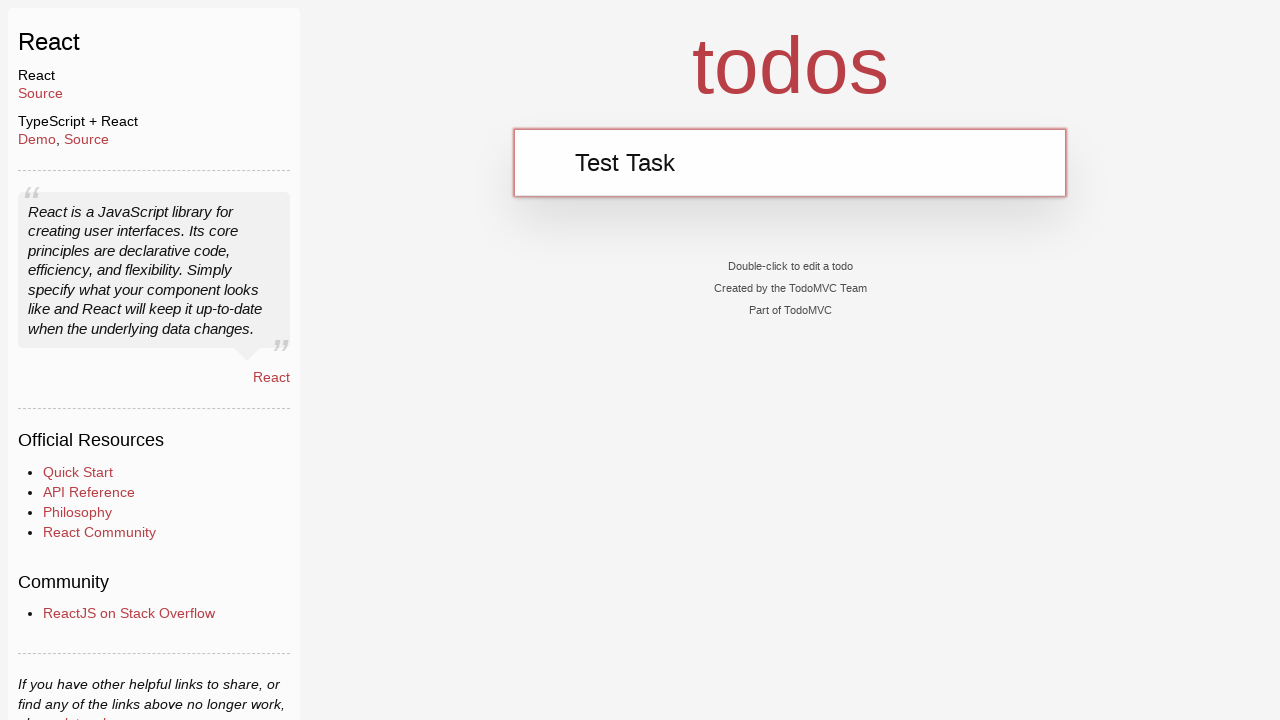

Pressed Enter to submit the new task on .new-todo
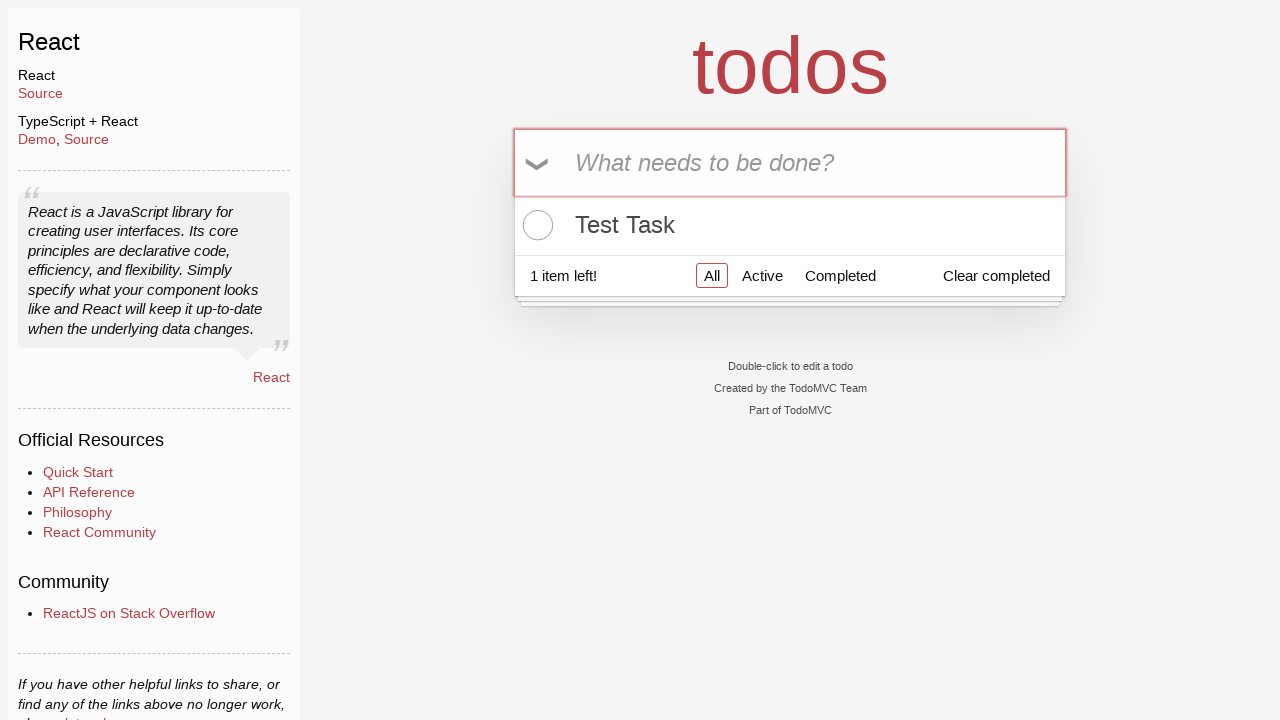

Task appeared in the todo list
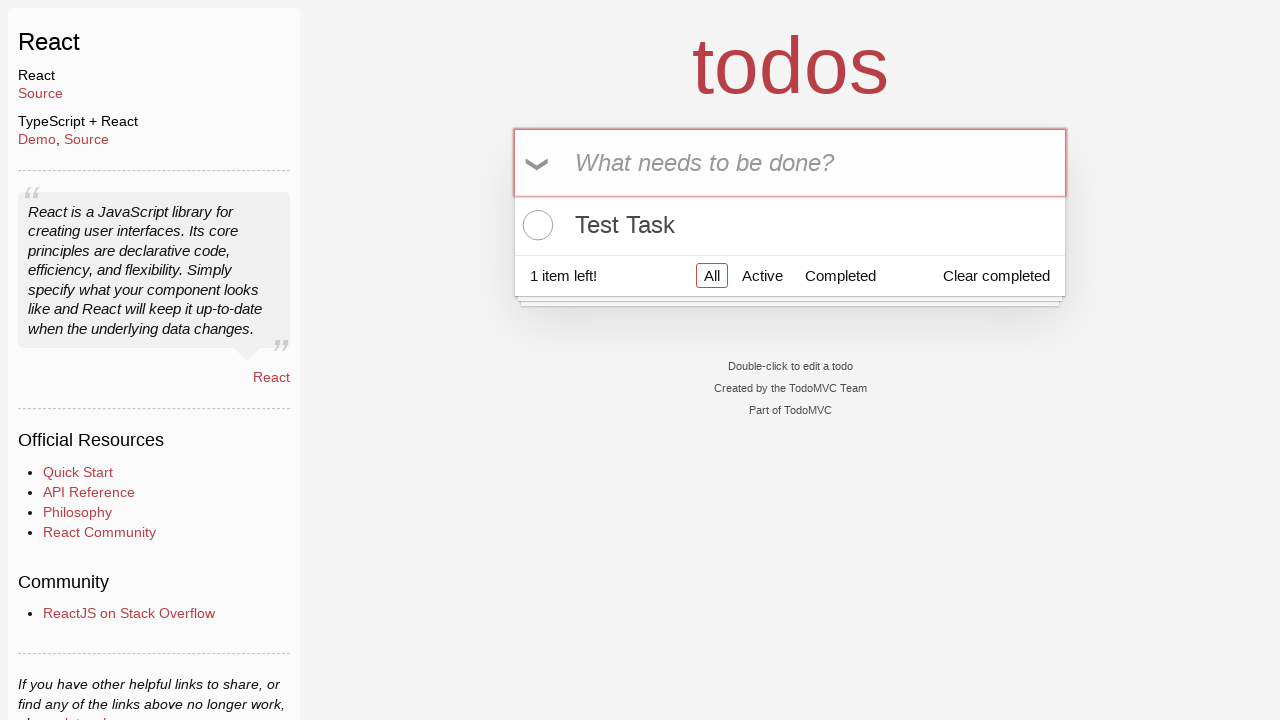

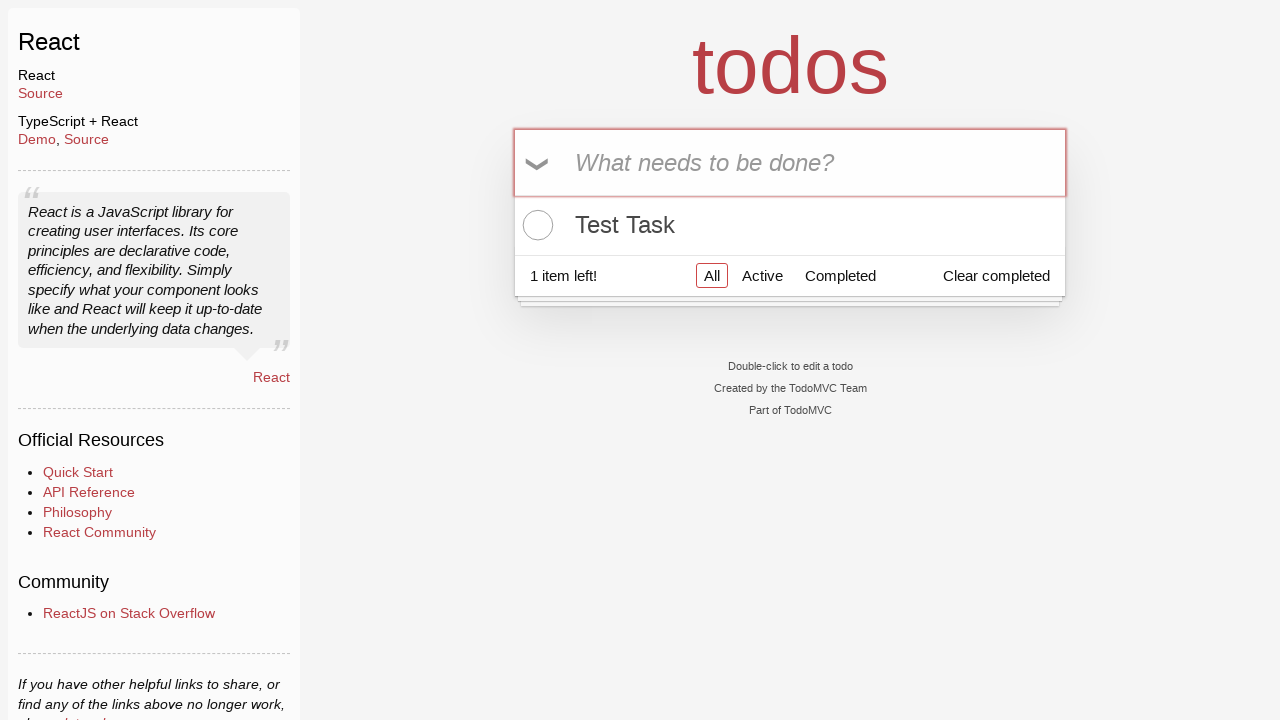